Tests dynamic loading functionality by clicking a start button and waiting for content to become visible, then verifying the displayed text

Starting URL: https://automationfc.github.io/dynamic-loading/

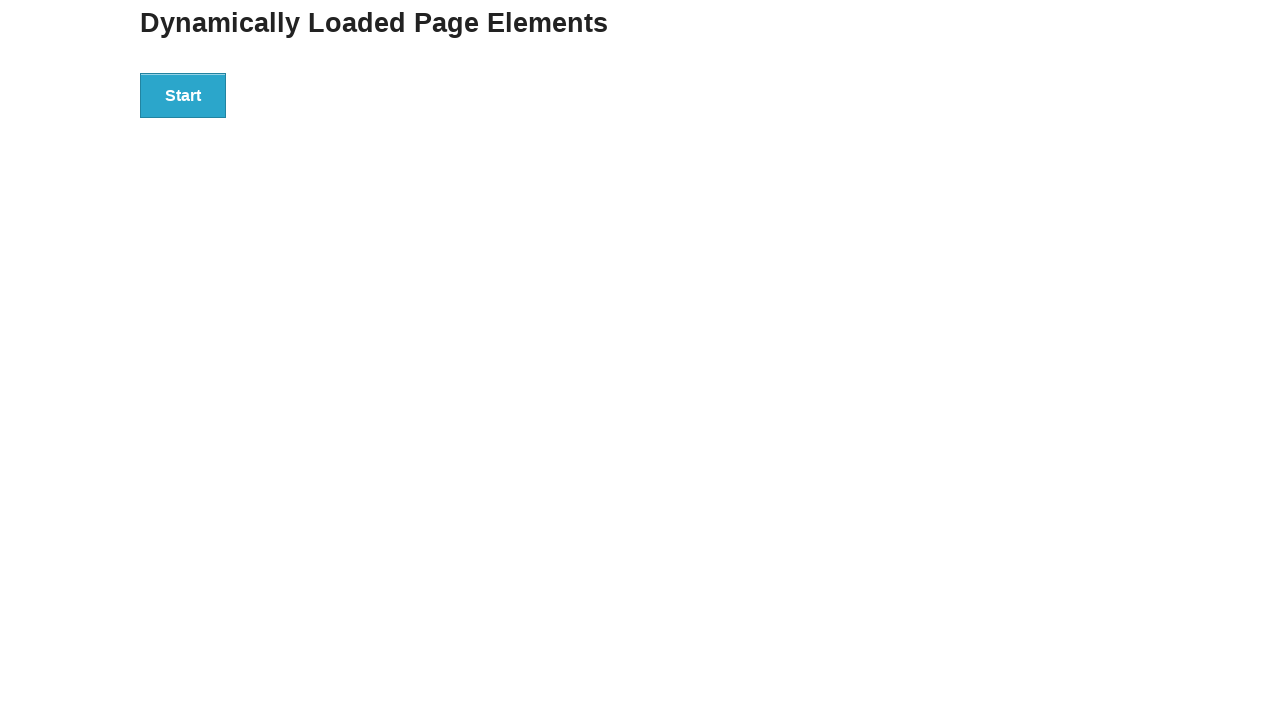

Clicked the start button to initiate dynamic loading at (183, 95) on div#start>button
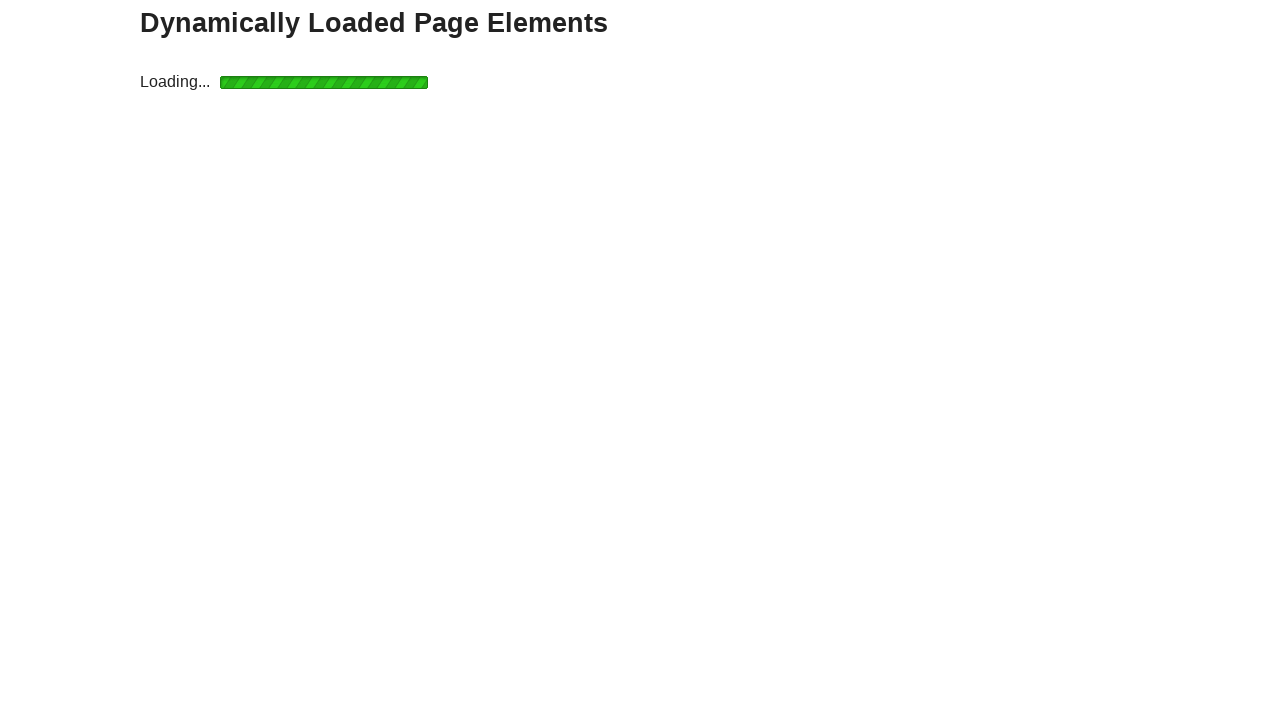

Waited for finish text to become visible
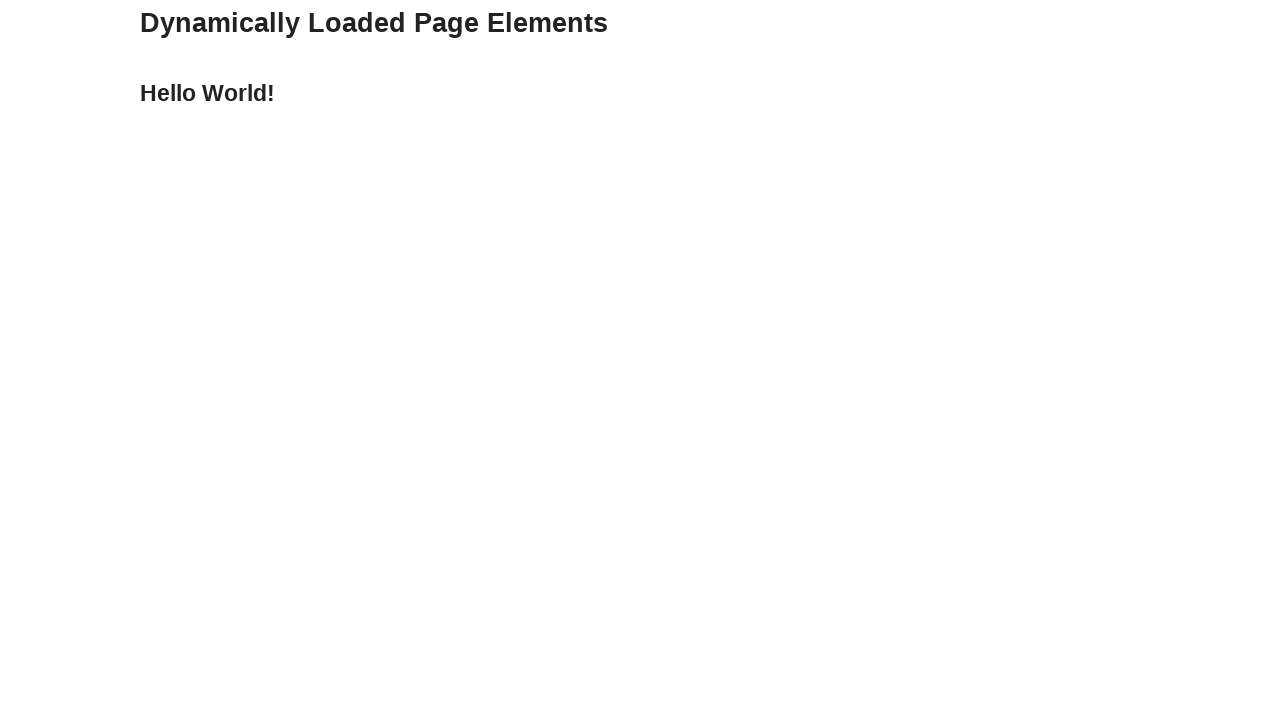

Verified that the displayed text is 'Hello World!'
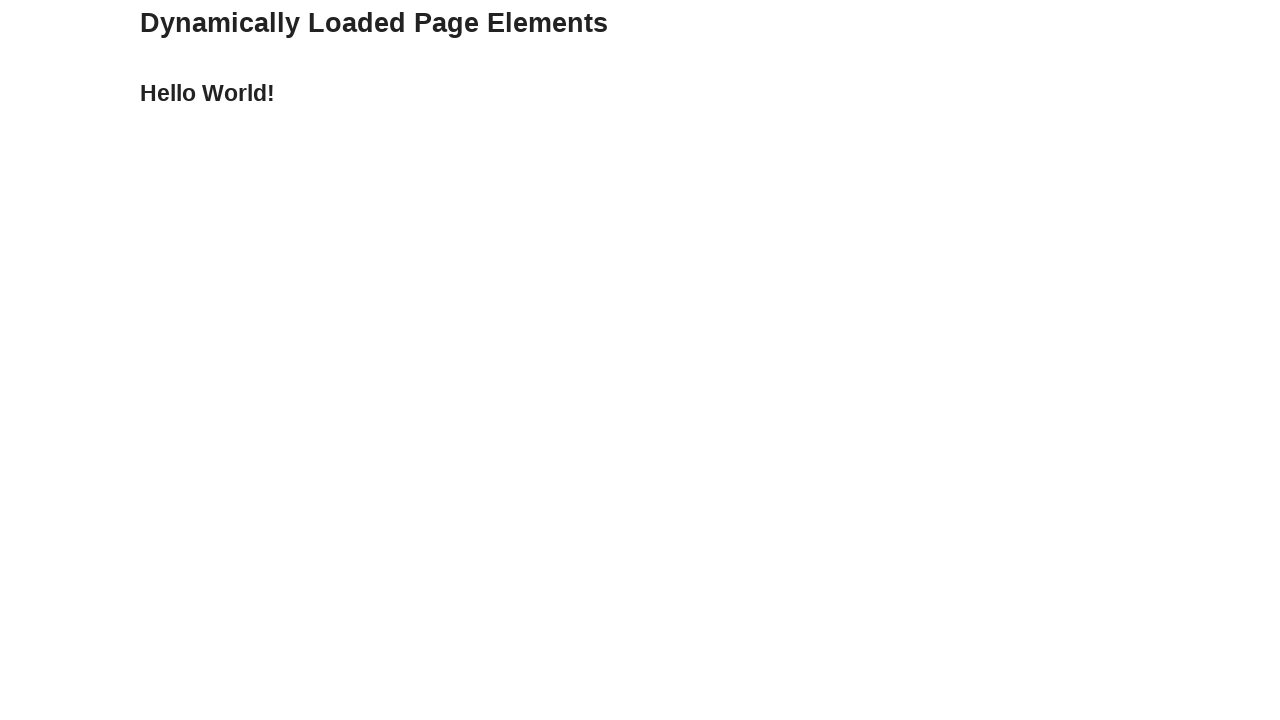

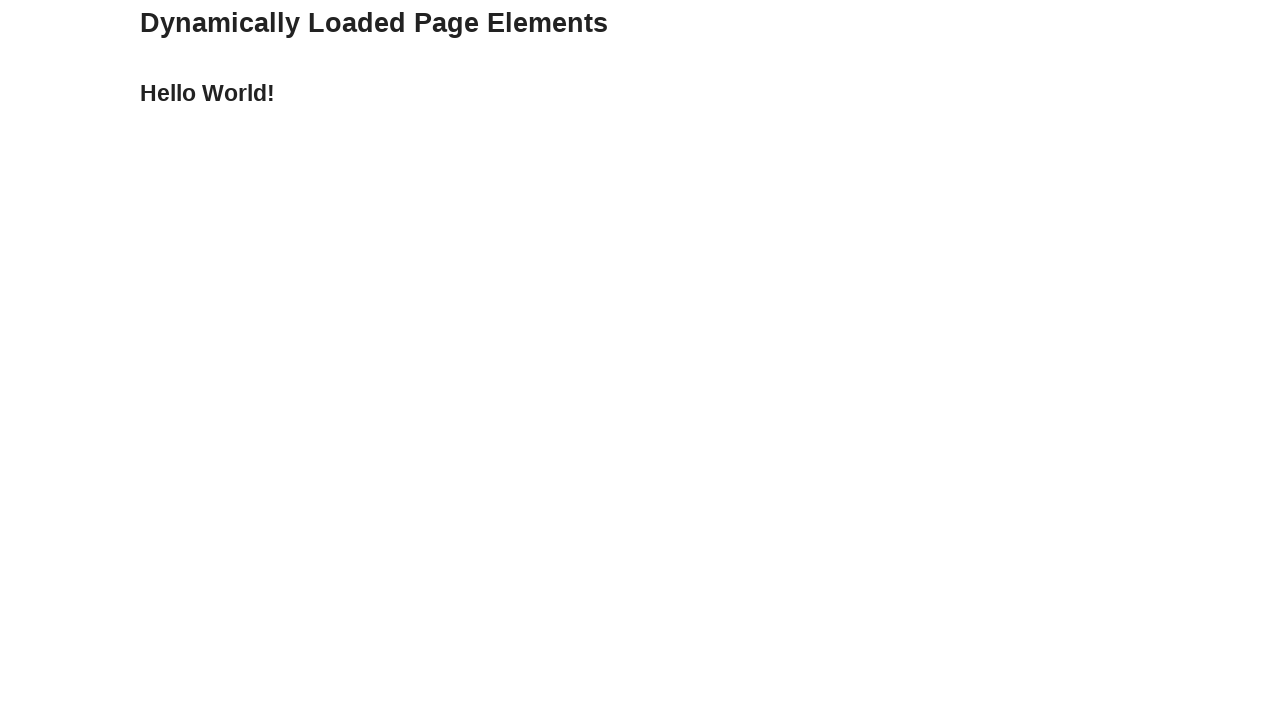